Tests scroll into view functionality by scrolling to make the Inputs link visible

Starting URL: https://practice.cydeo.com/

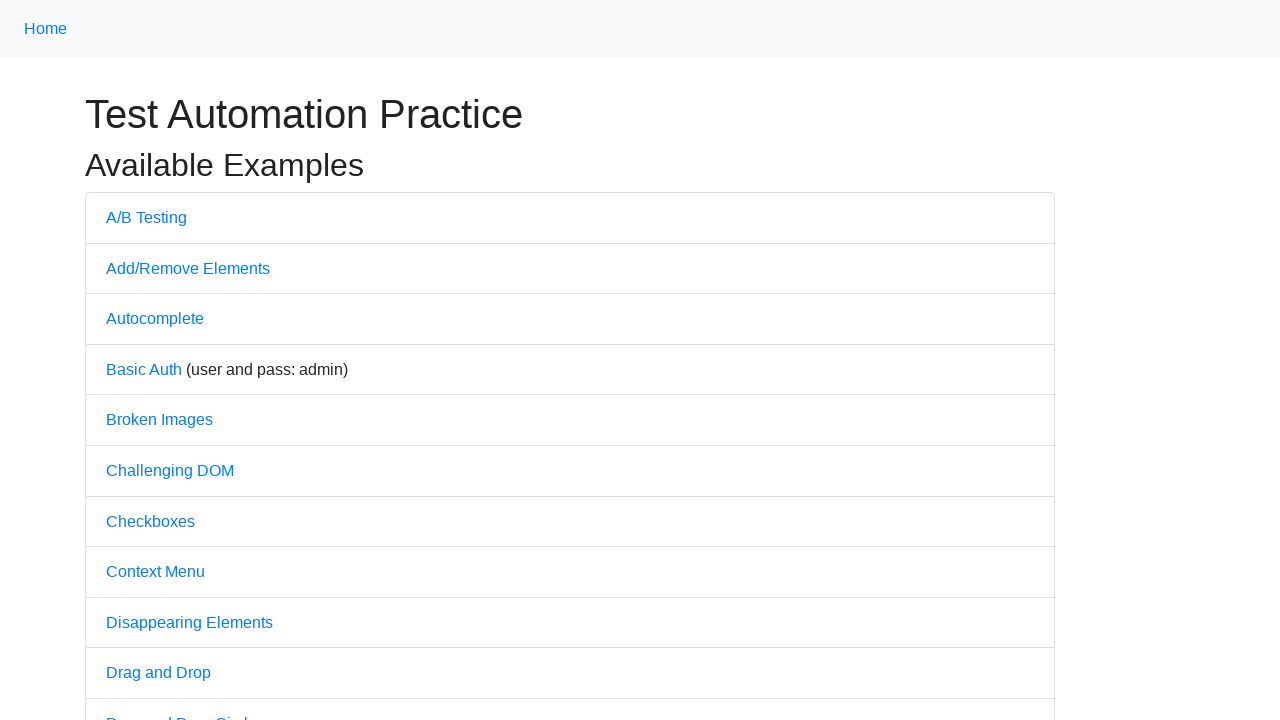

Located the Inputs link element
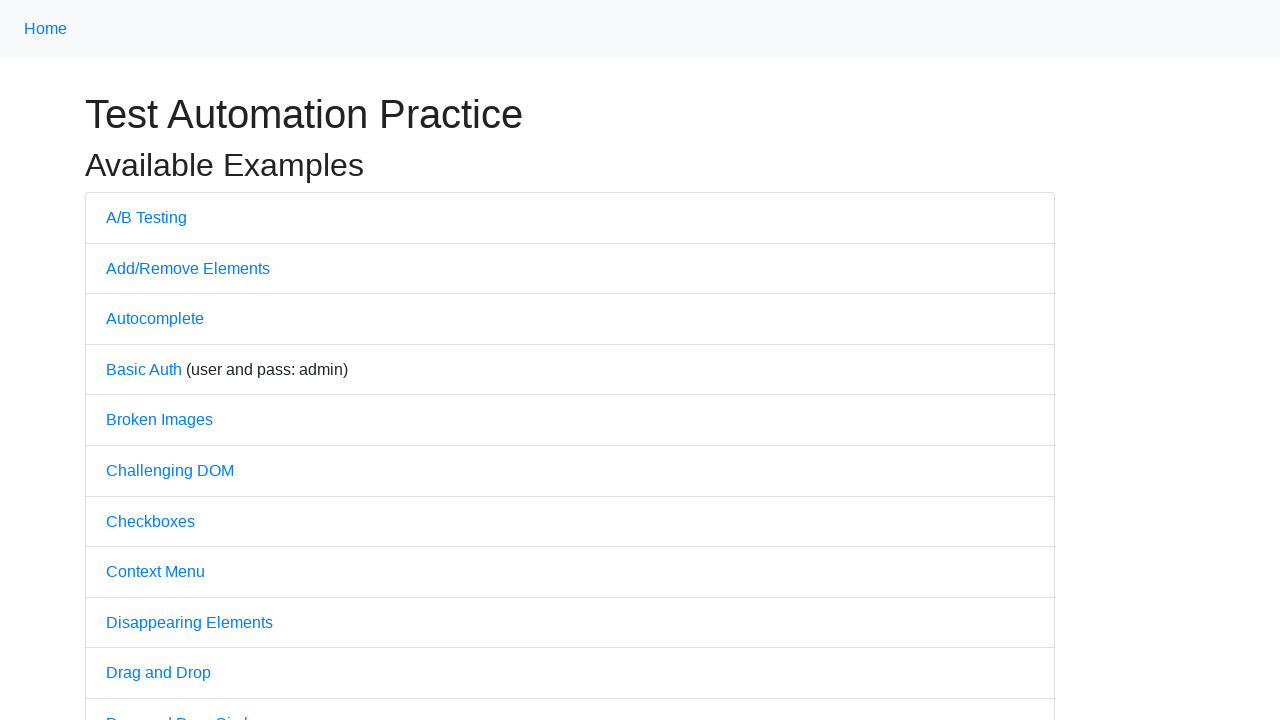

Scrolled the Inputs link into view
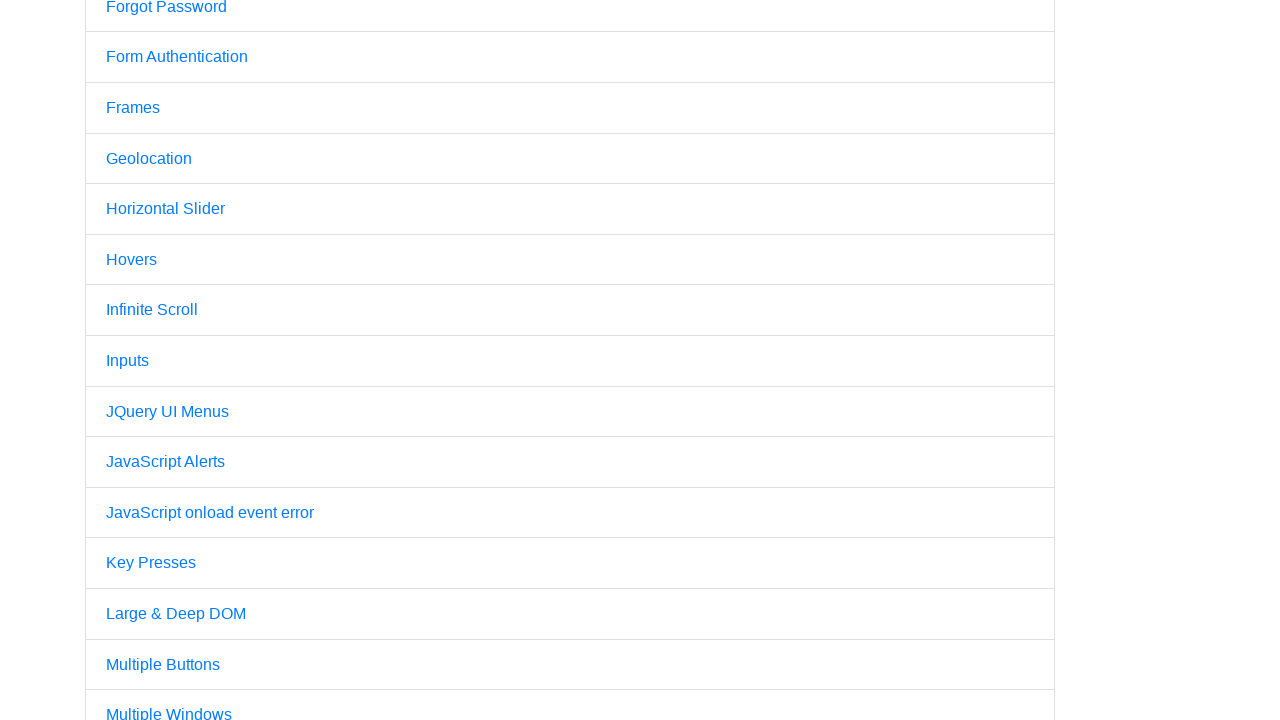

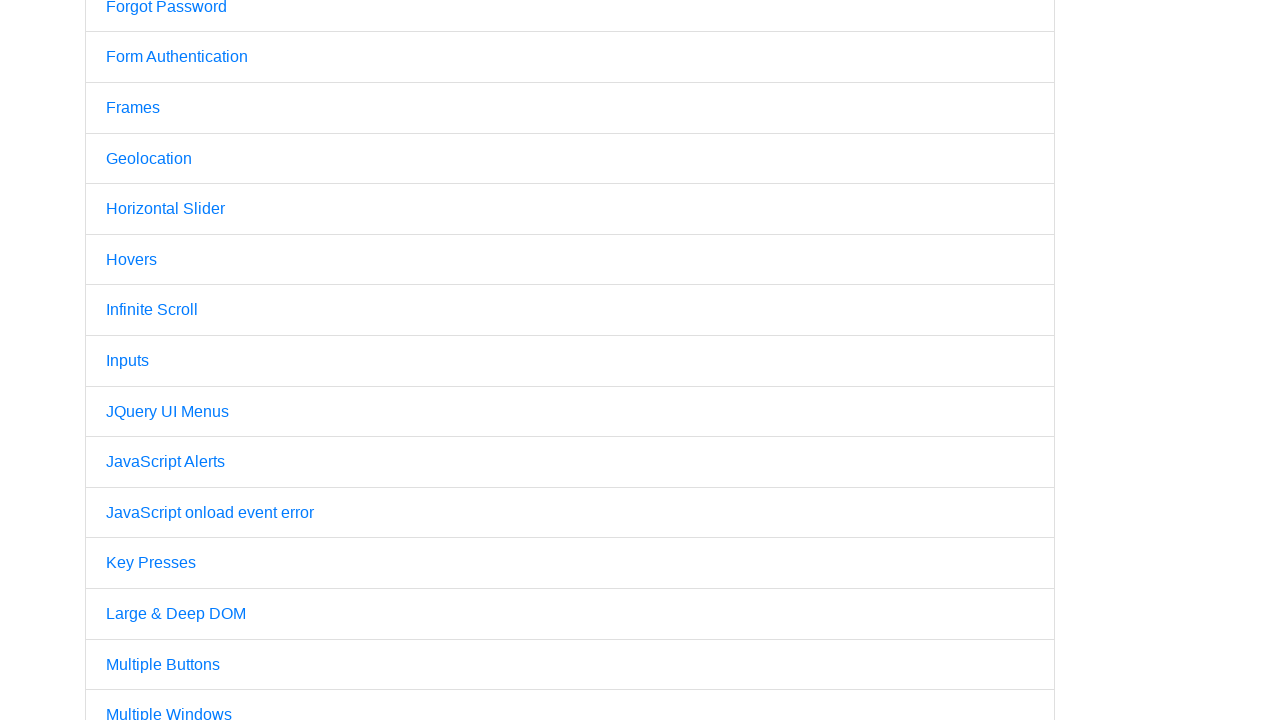